Tests dropdown selection by choosing different options from a select element

Starting URL: https://the-internet.herokuapp.com/dropdown

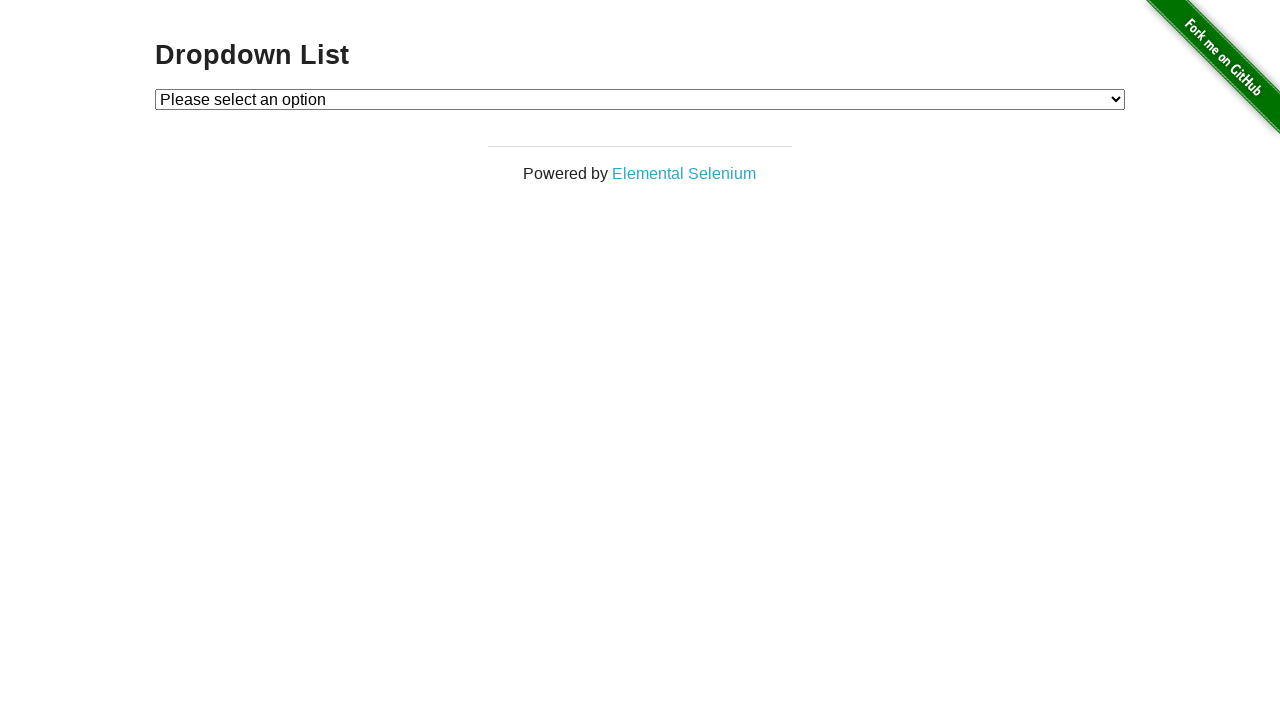

Located dropdown element with ID 'dropdown'
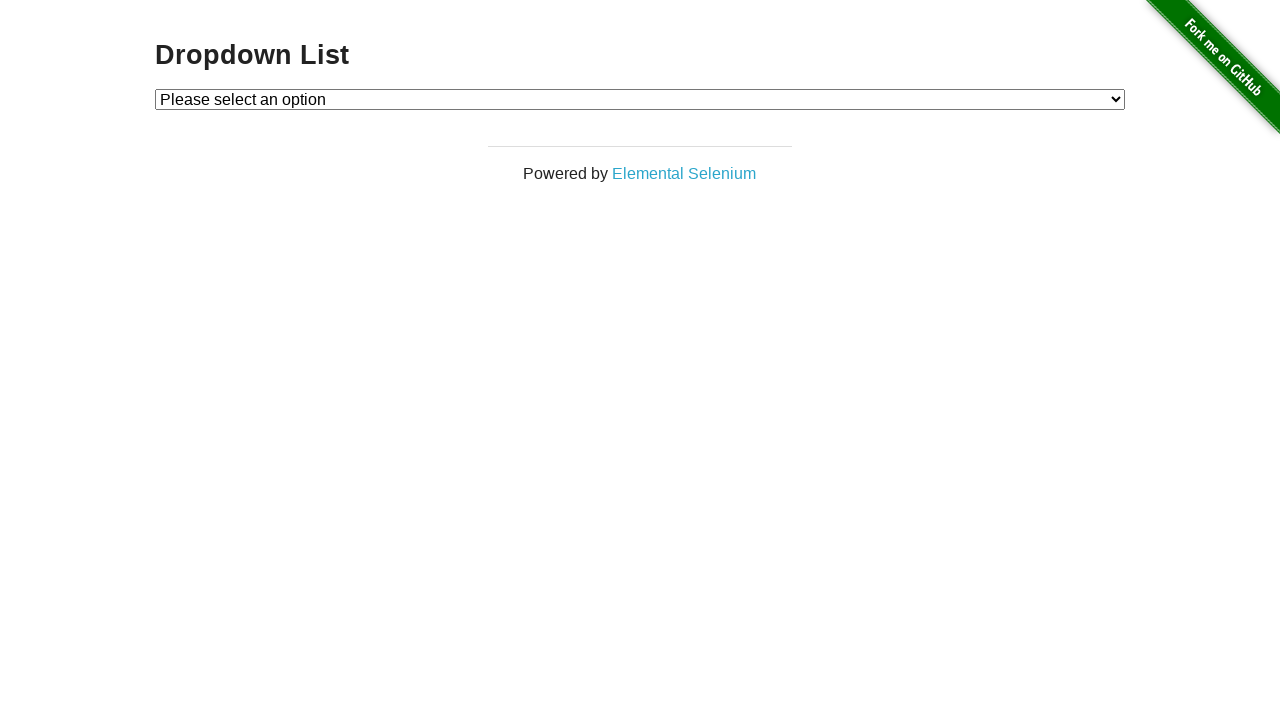

Selected Option 1 from dropdown by index on #dropdown
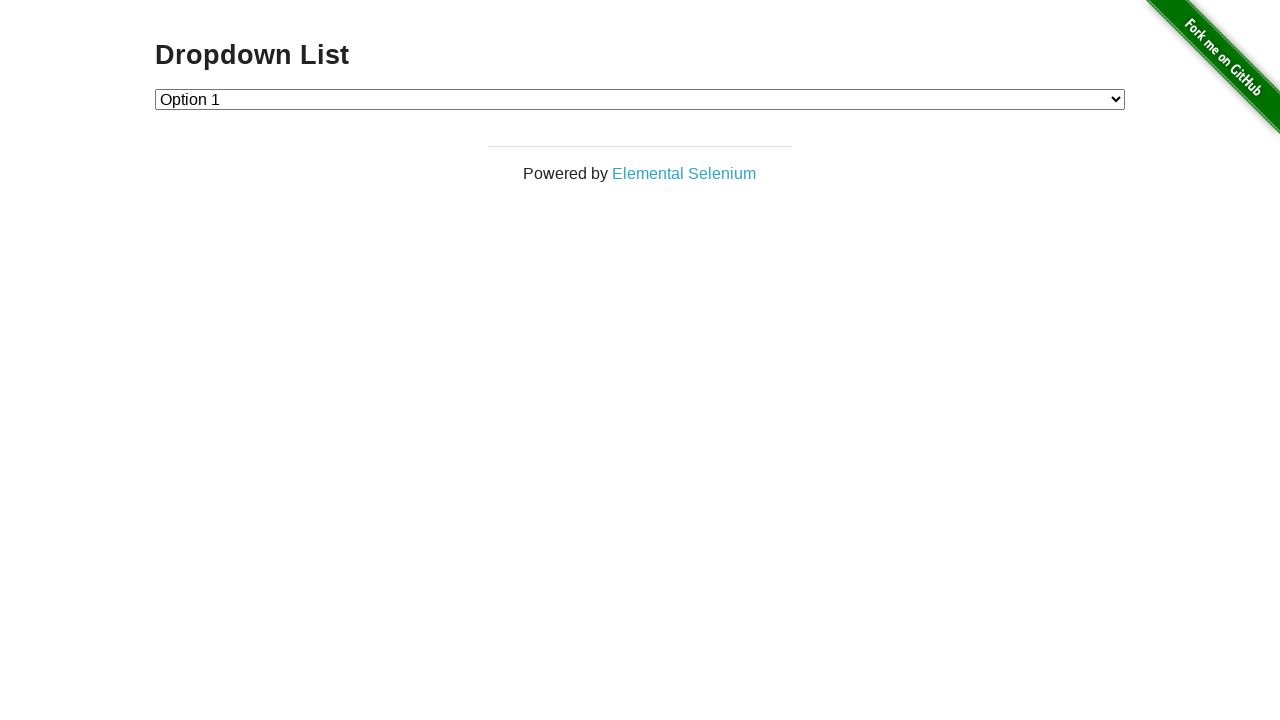

Selected Option 2 from dropdown by visible text on #dropdown
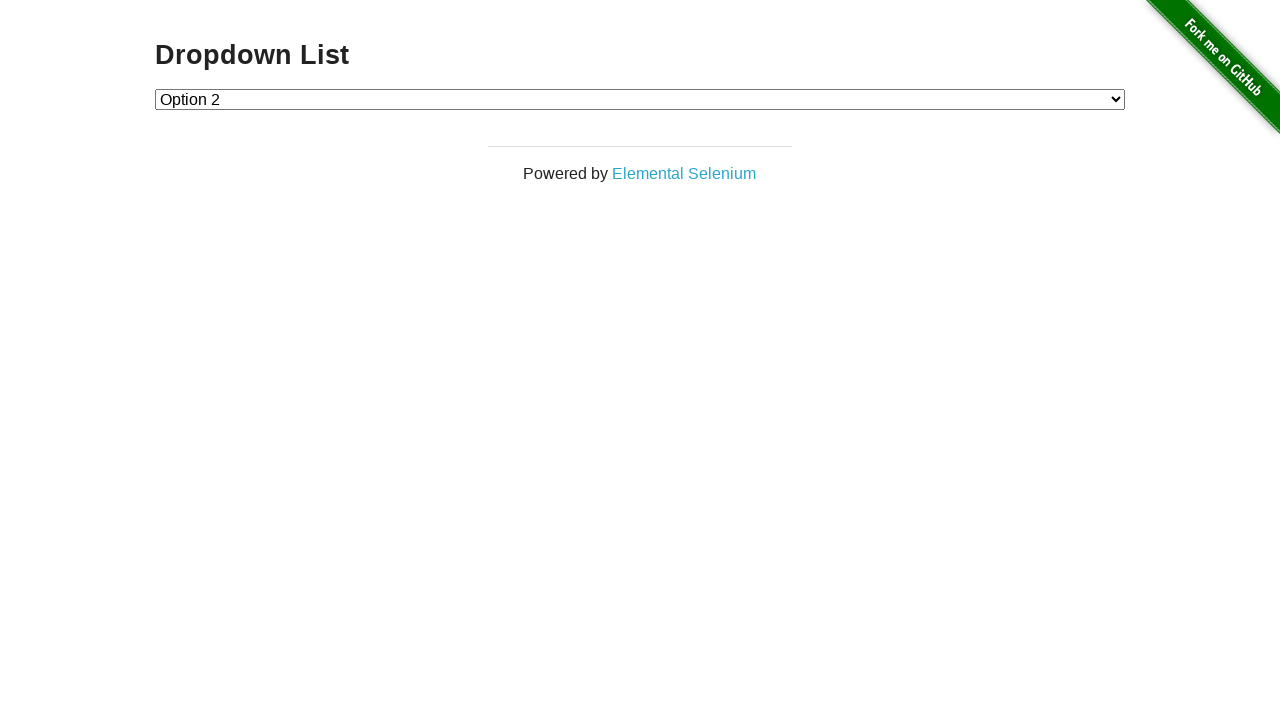

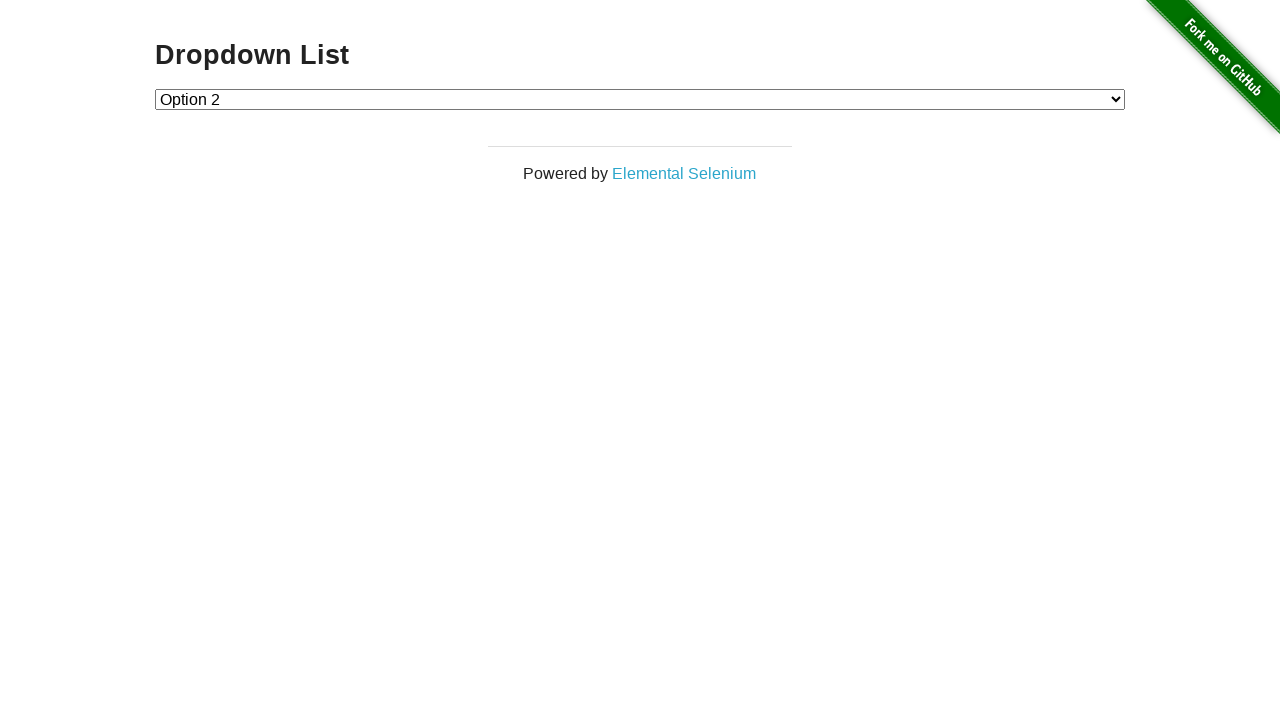